Tests input field functionality by entering numeric values, clearing the field, and entering new values

Starting URL: http://the-internet.herokuapp.com/inputs

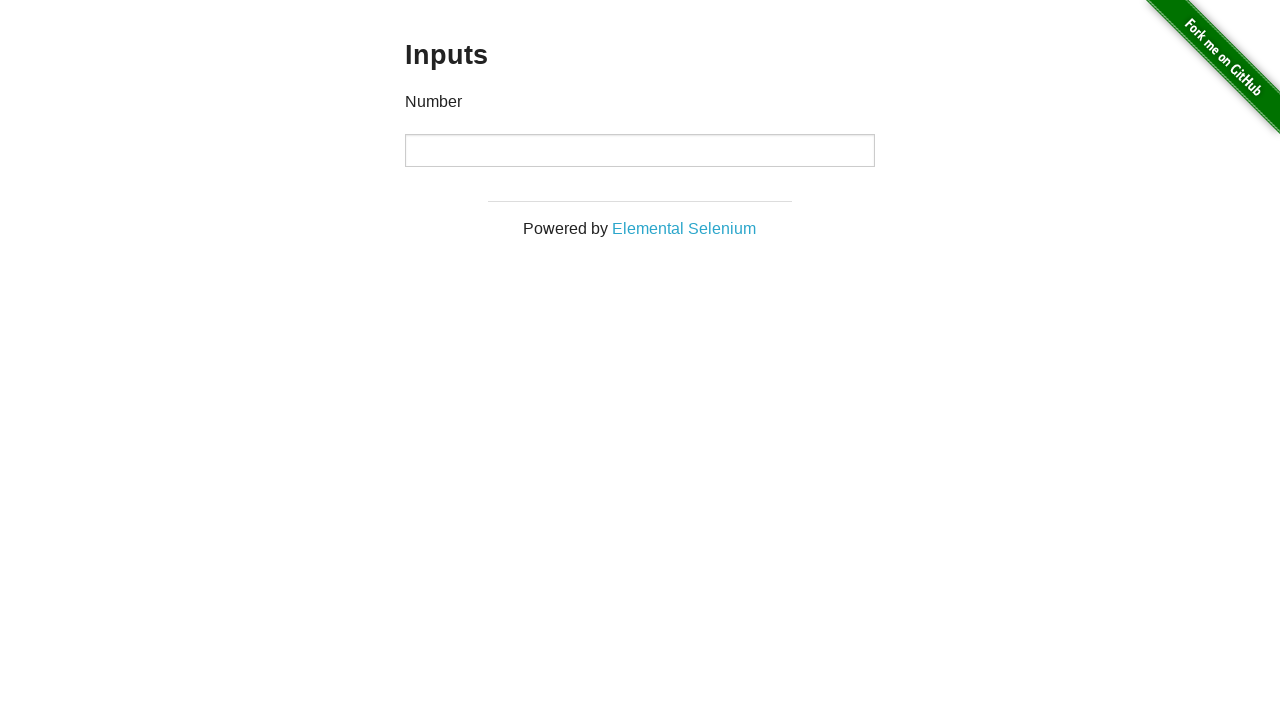

Waited for input field to be visible
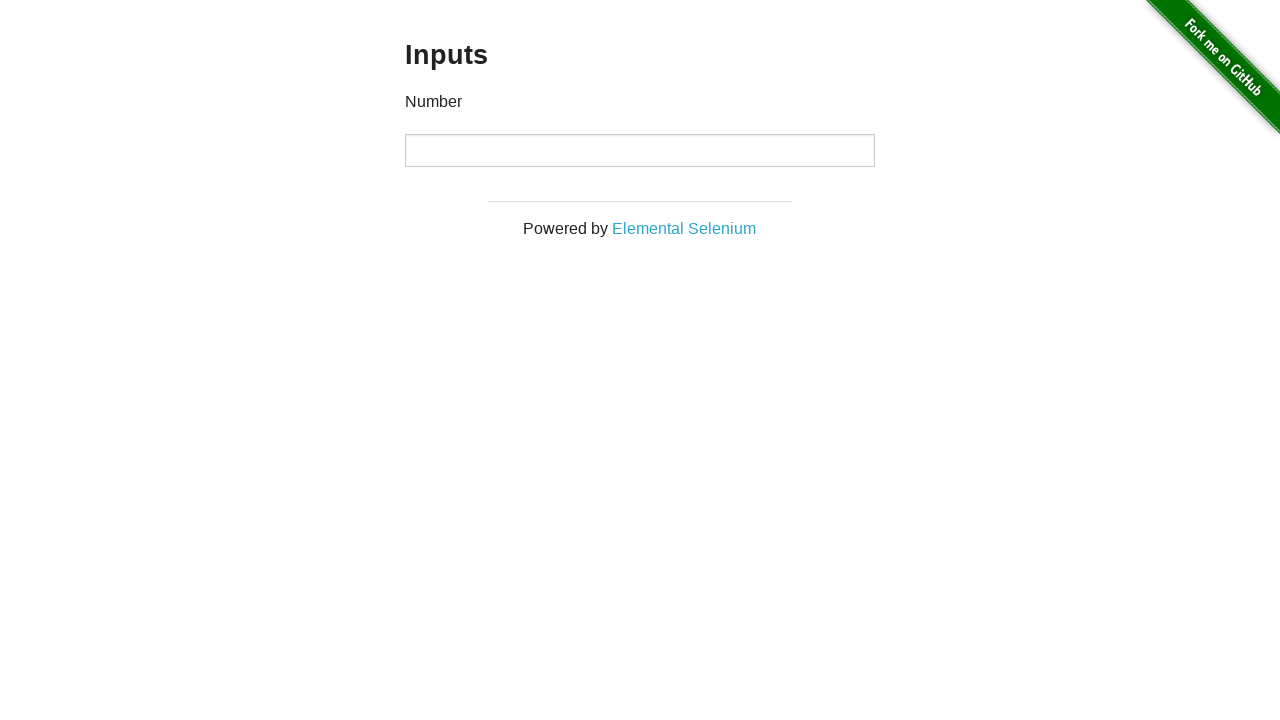

Filled input field with '1000' on input
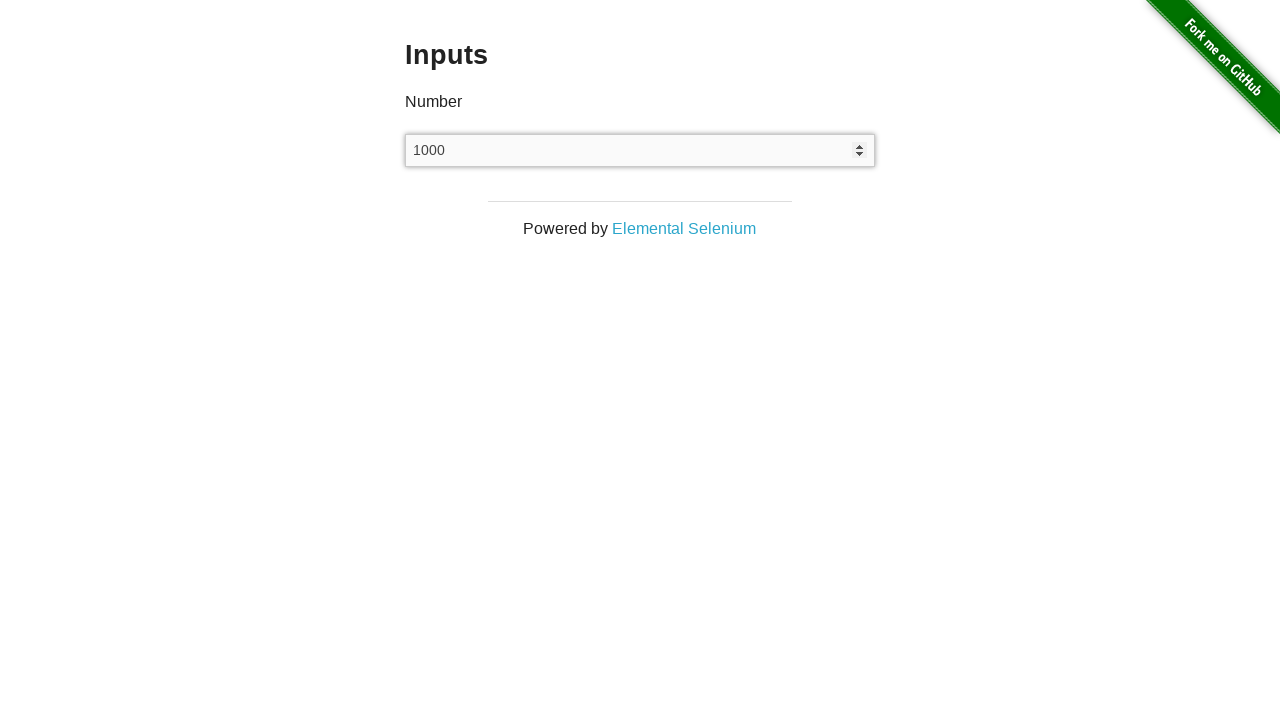

Pressed Enter key to submit first value on input
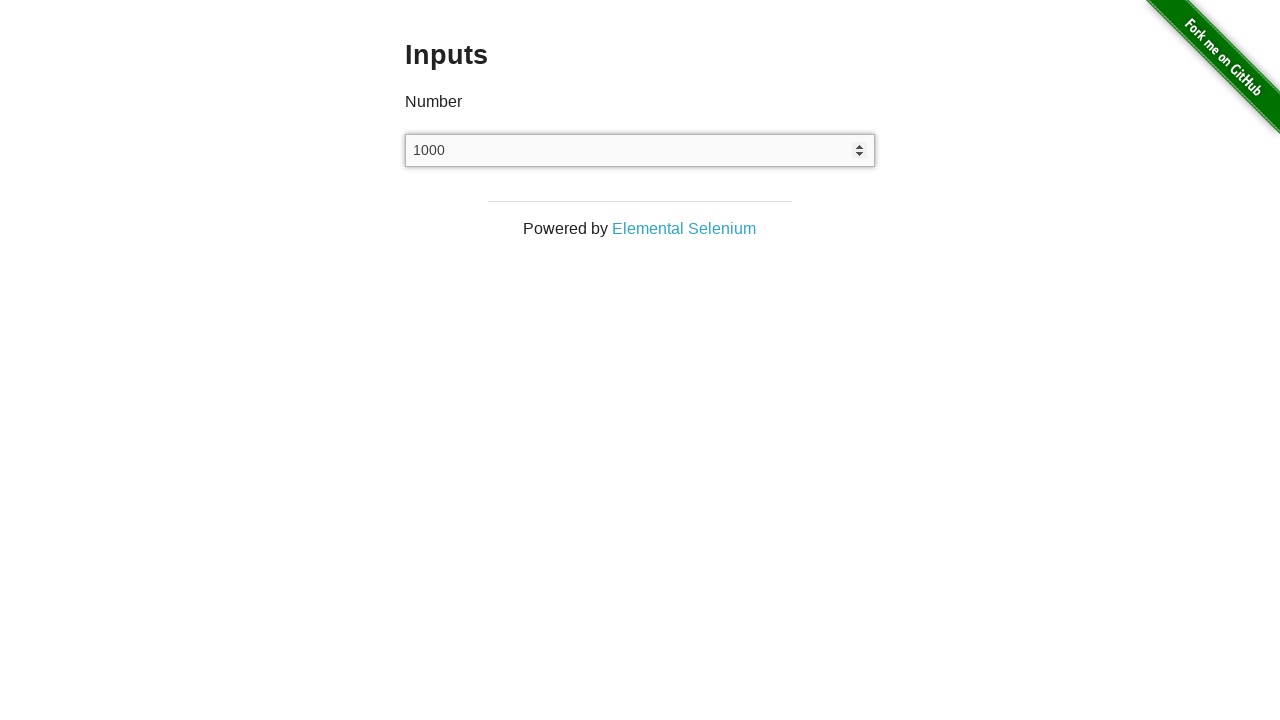

Cleared the input field on input
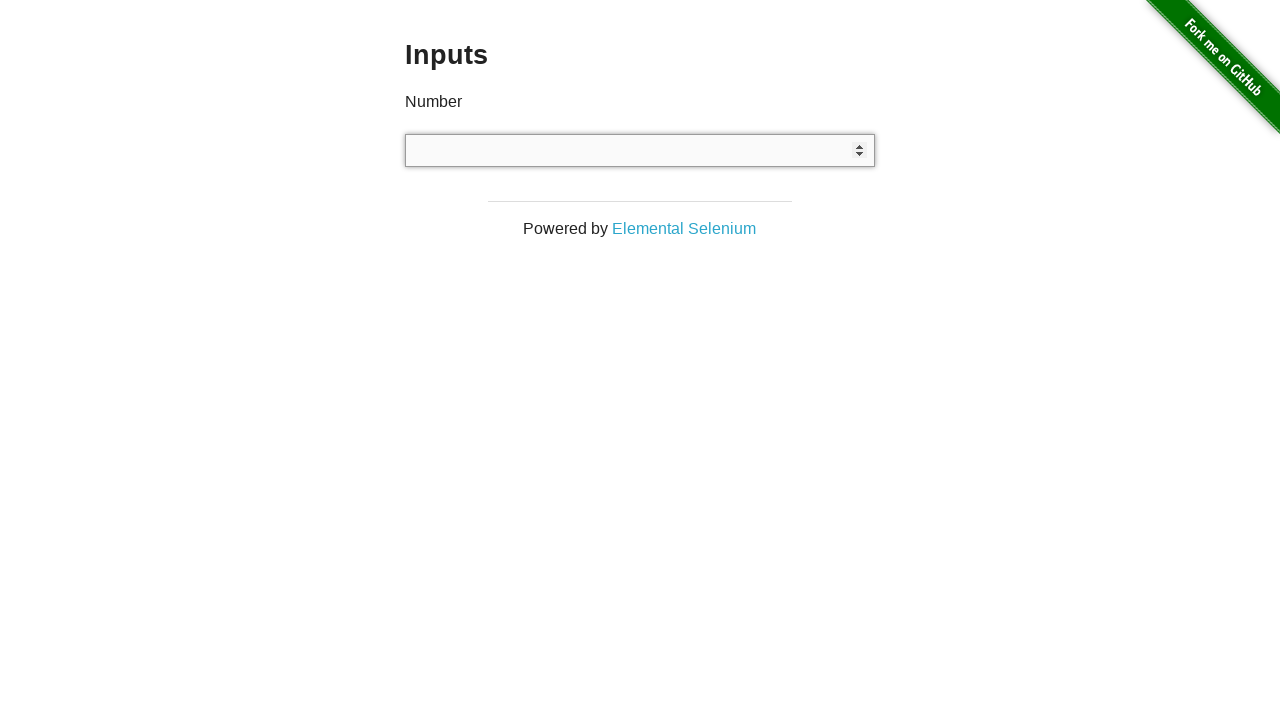

Filled input field with '999' on input
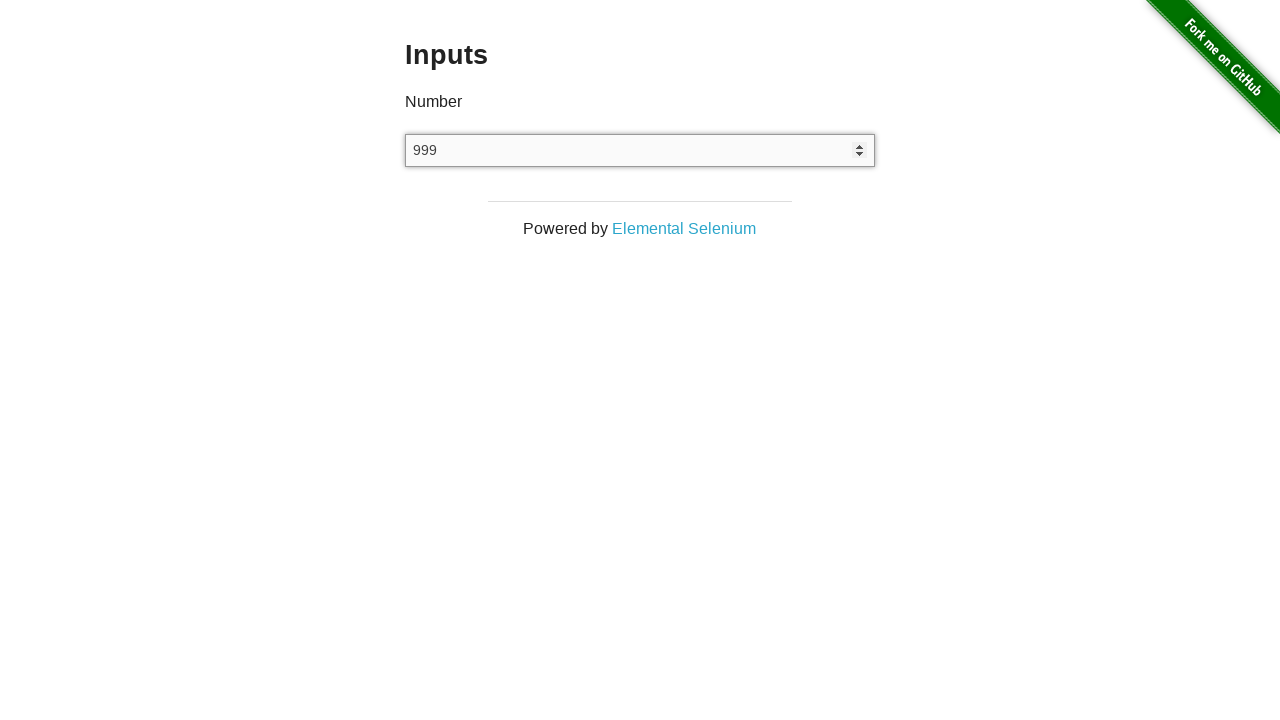

Pressed Enter key to submit second value on input
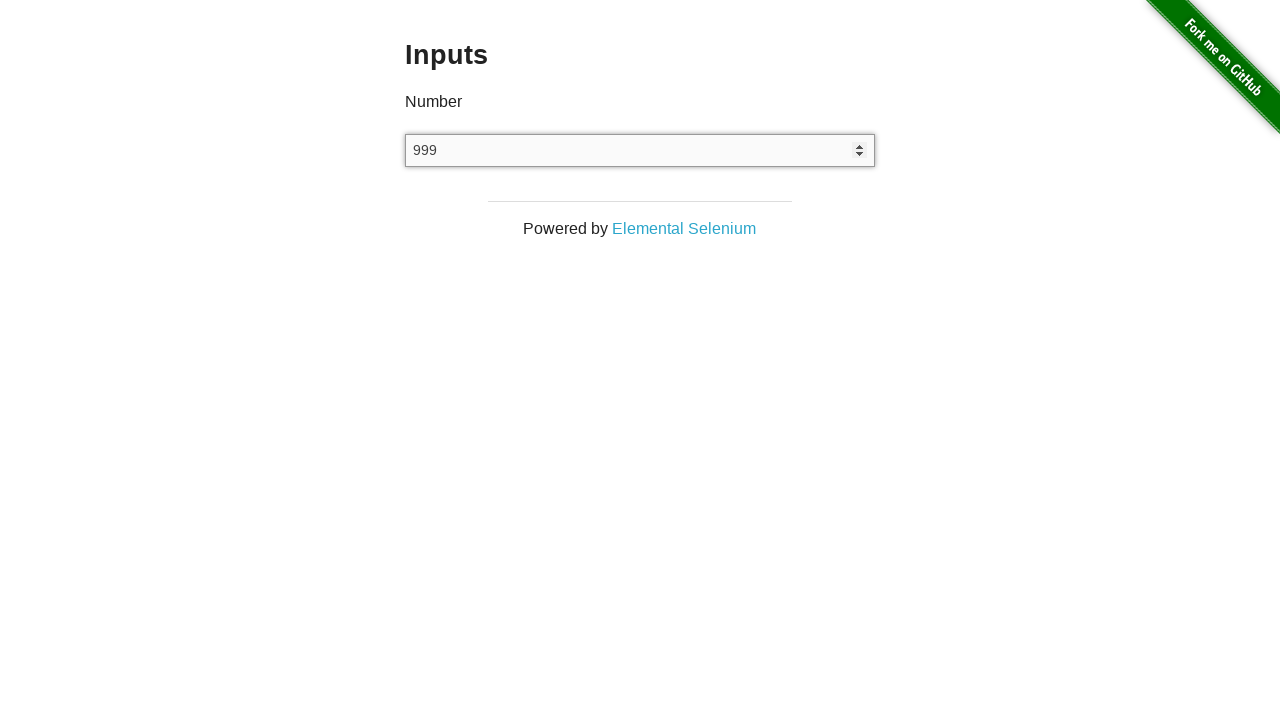

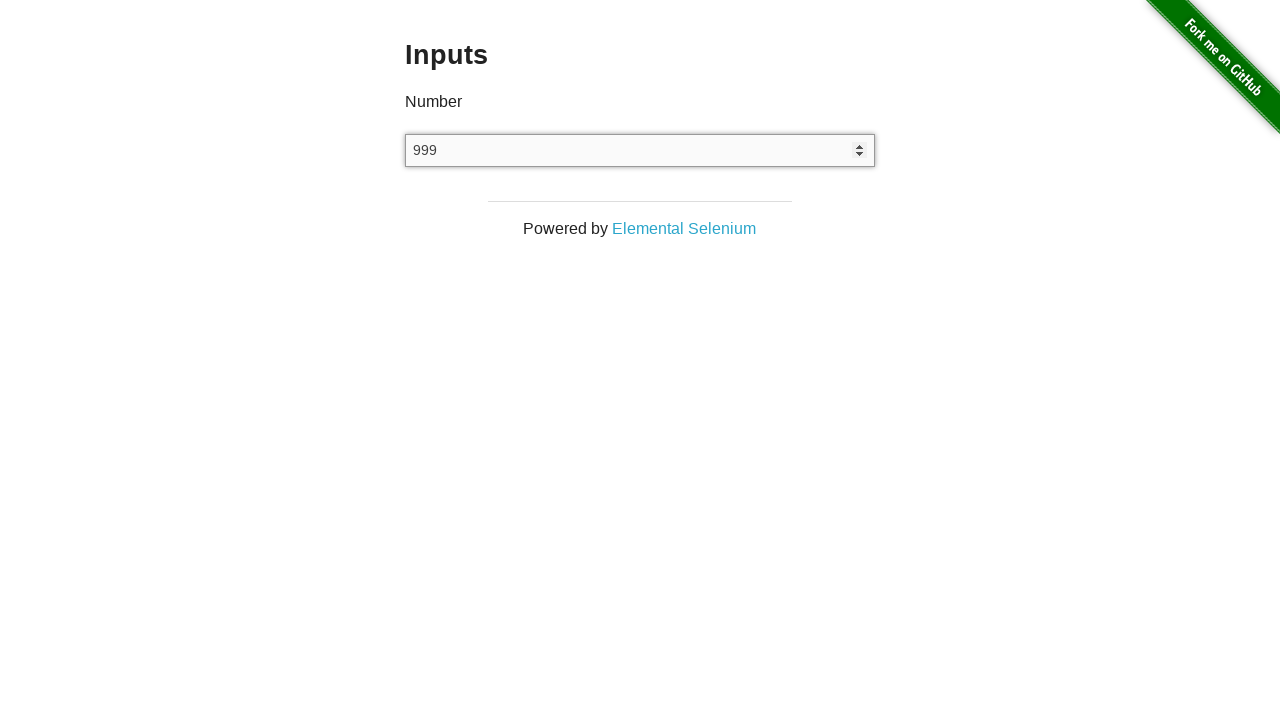